Navigates to the Honda Two Wheelers India website to verify the page loads successfully

Starting URL: https://www.honda2wheelersindia.com/

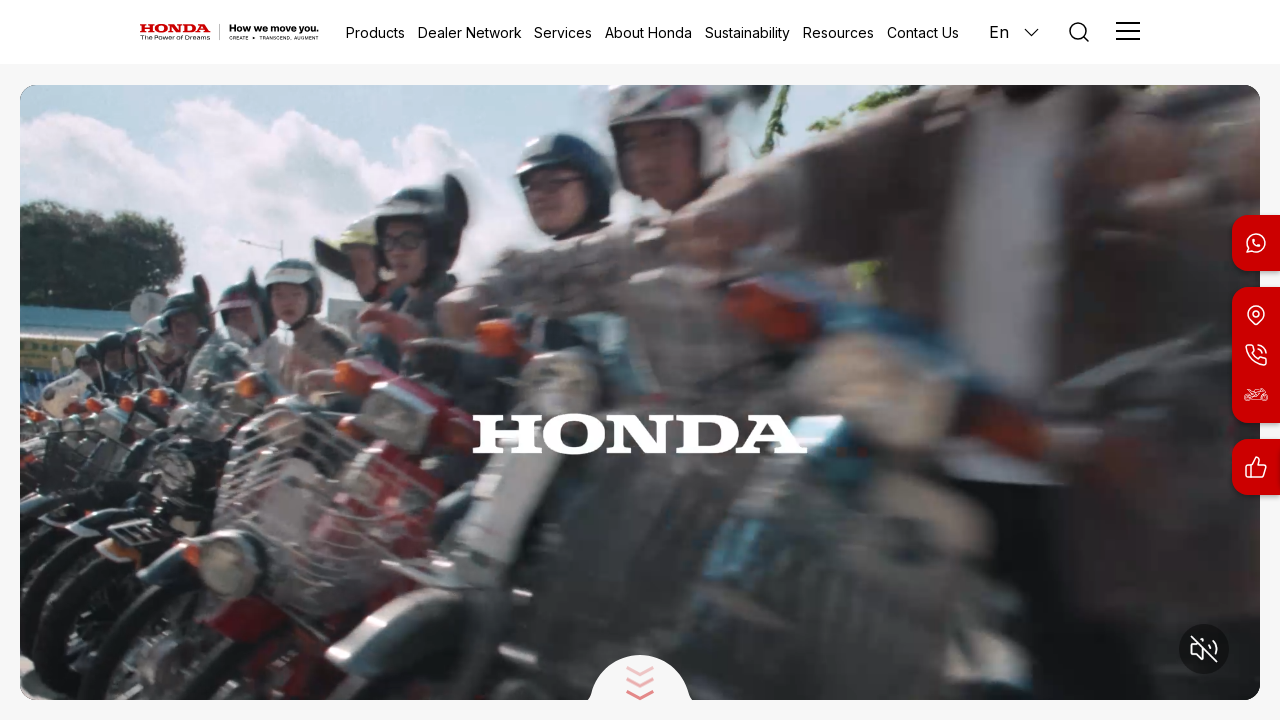

Navigated to Honda Two Wheelers India website
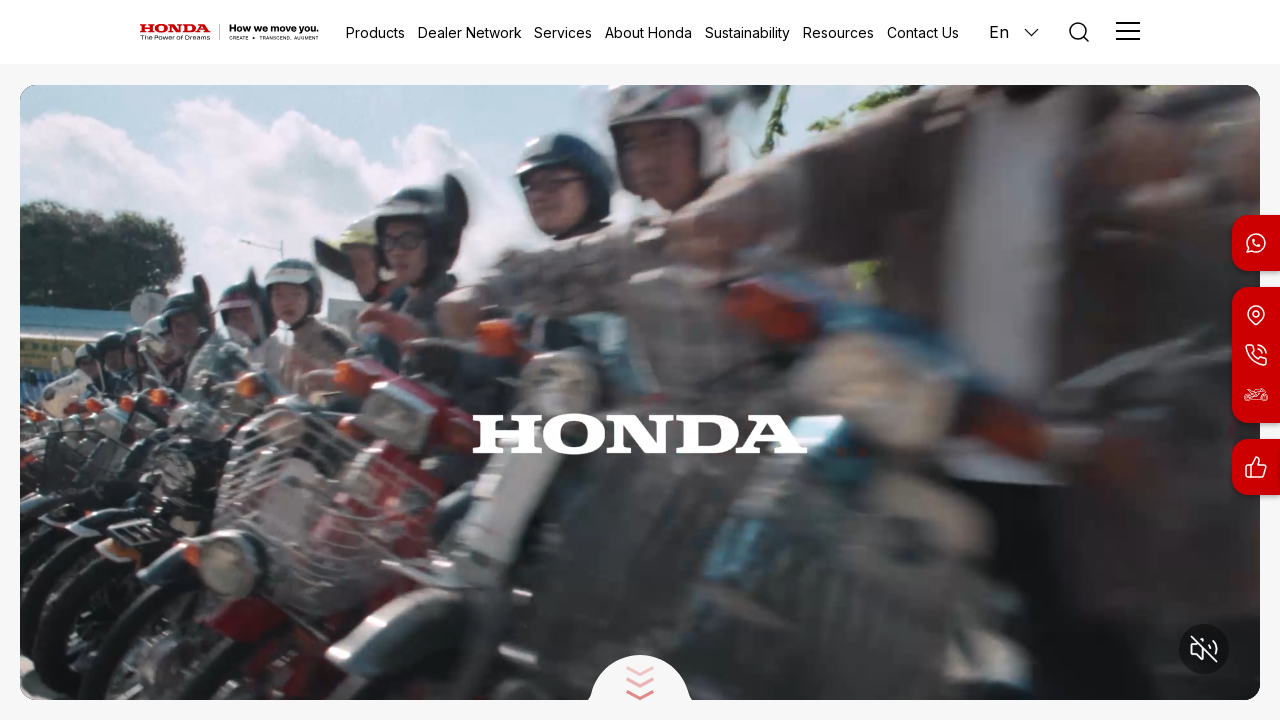

Page loaded successfully and network became idle
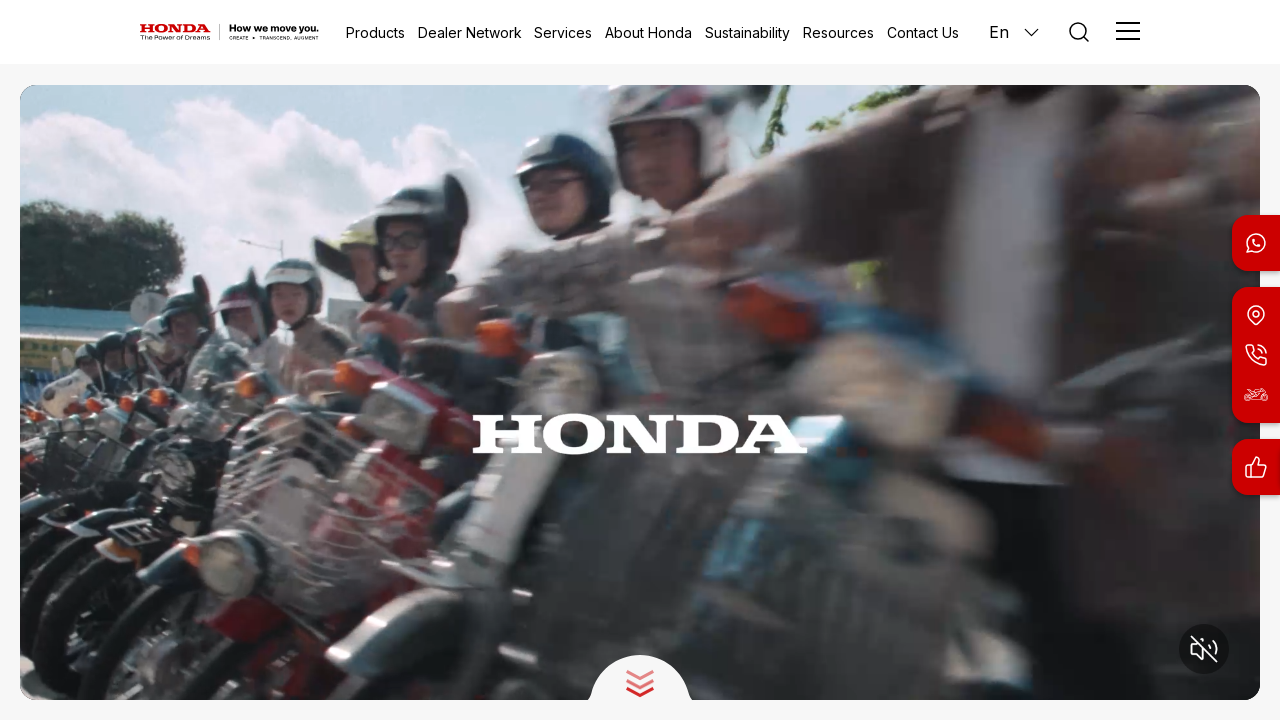

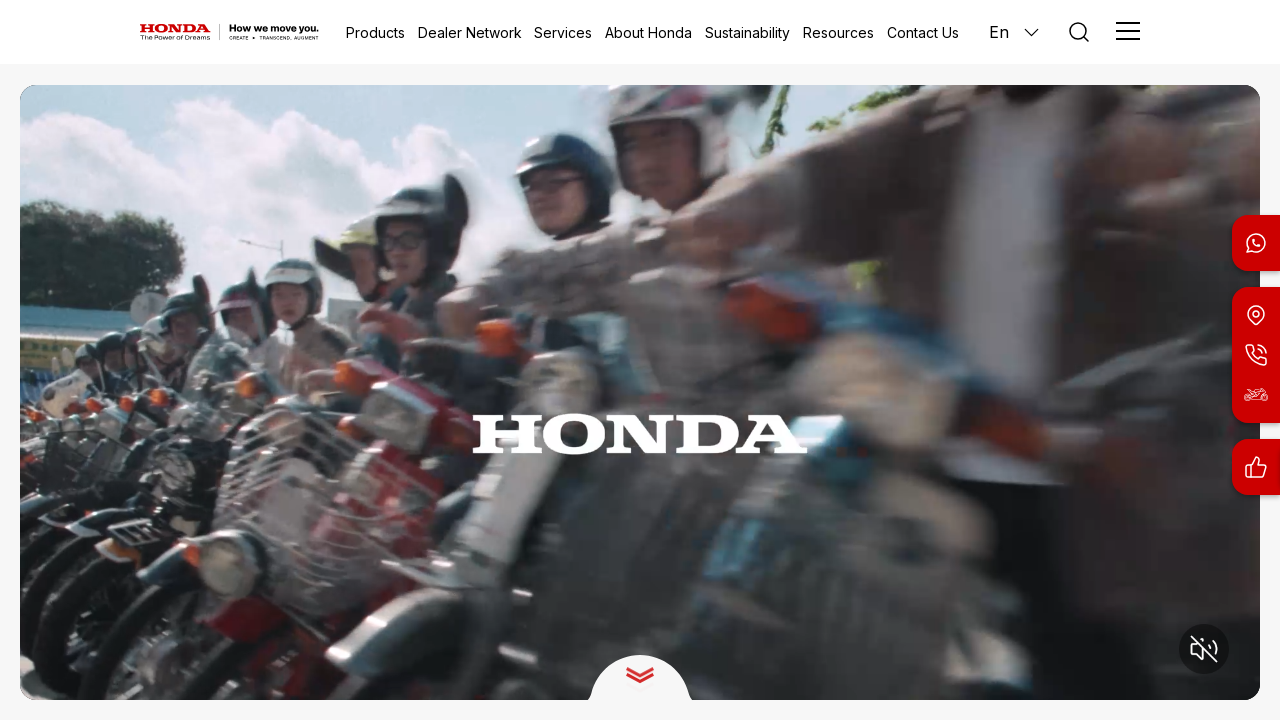